Tests mouse hover interaction by hovering over a blog menu dropdown and clicking on the 'SeleniumByArun' submenu option

Starting URL: https://omayo.blogspot.com/

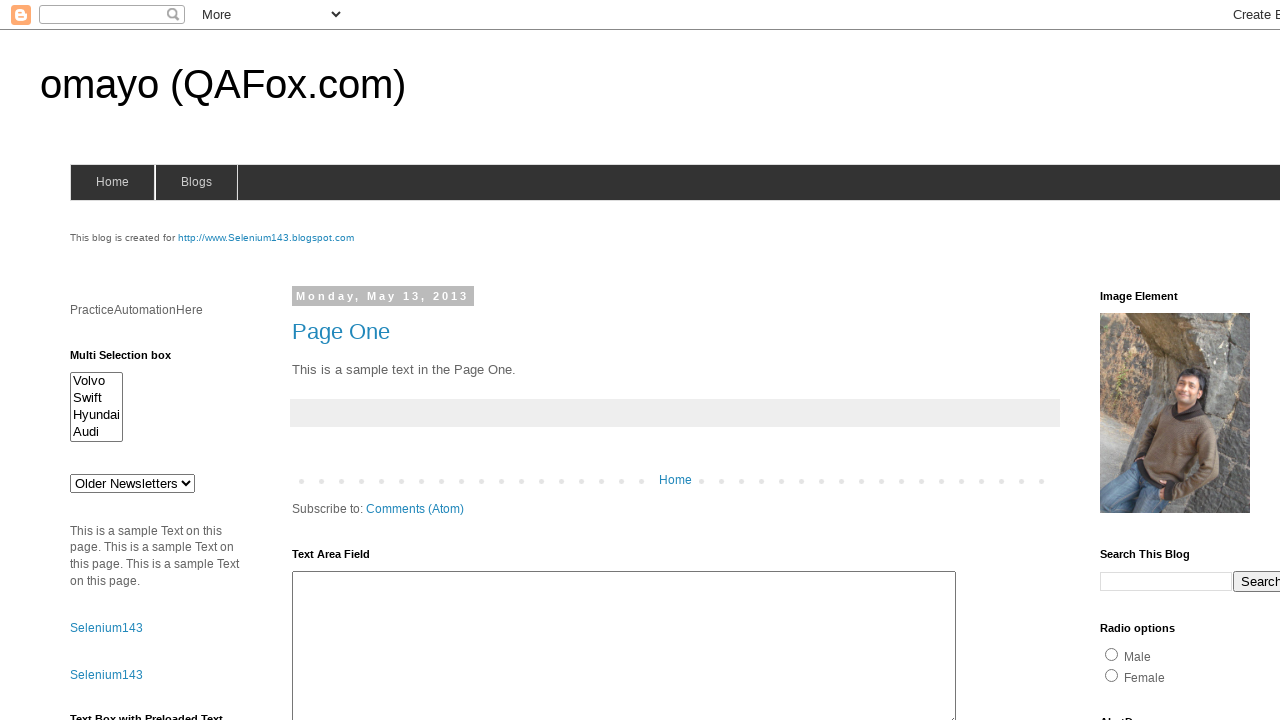

Hovered over blog menu to reveal dropdown at (196, 182) on #blogsmenu
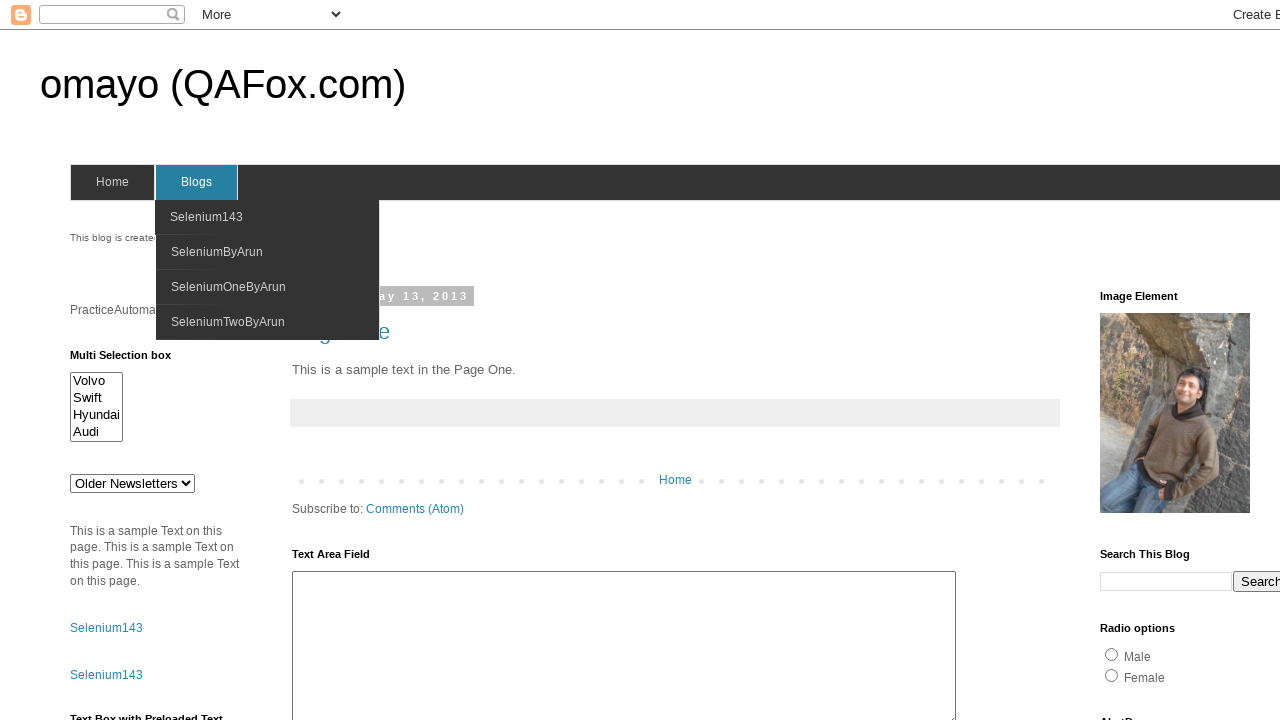

Clicked on SeleniumByArun submenu option at (217, 252) on xpath=//a/span[text()='SeleniumByArun']
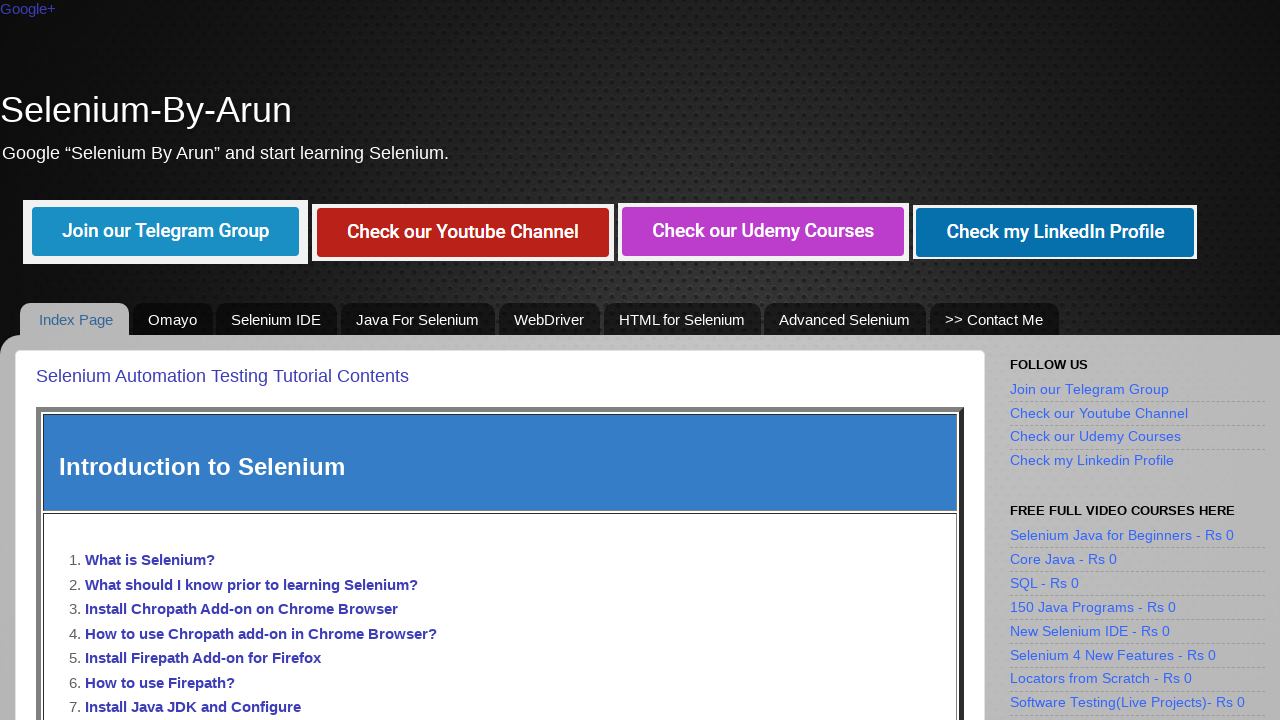

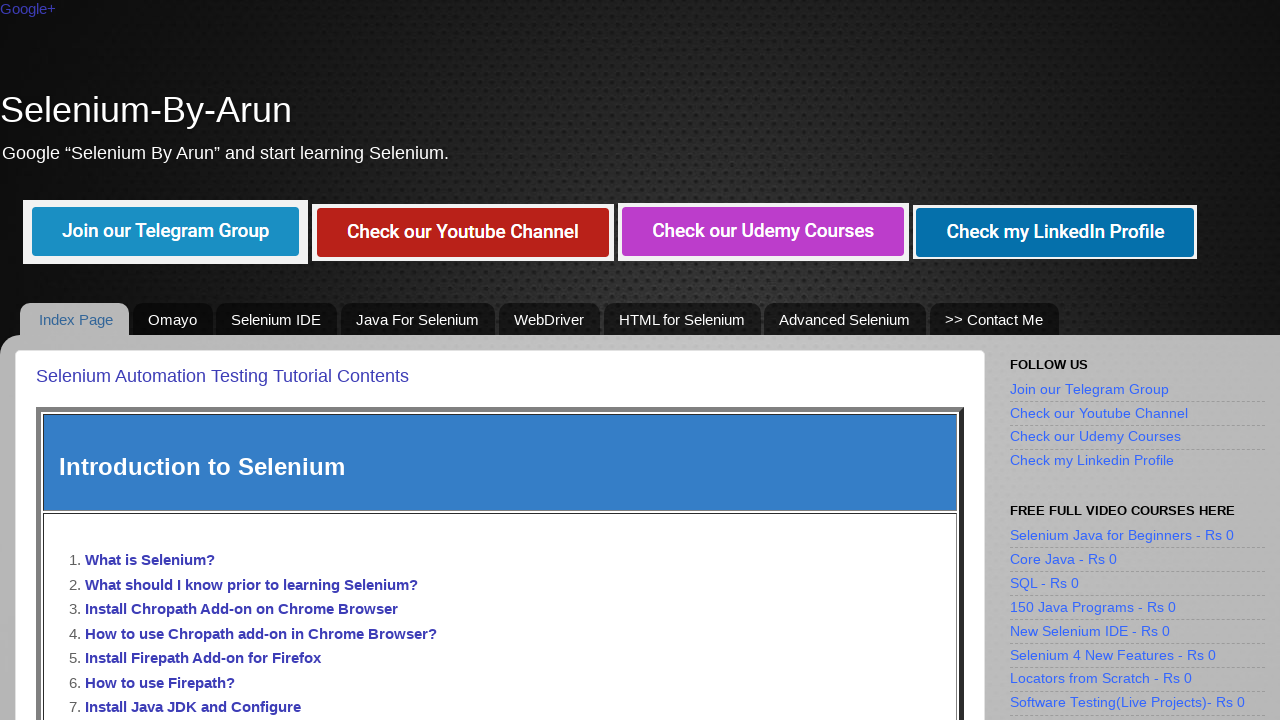